Tests selecting an option from a custom dropdown (non-select tag) by clicking the dropdown trigger and selecting "japan" from the options list

Starting URL: https://syntaxprojects.com/no-select-tag-dropdown-demo.php

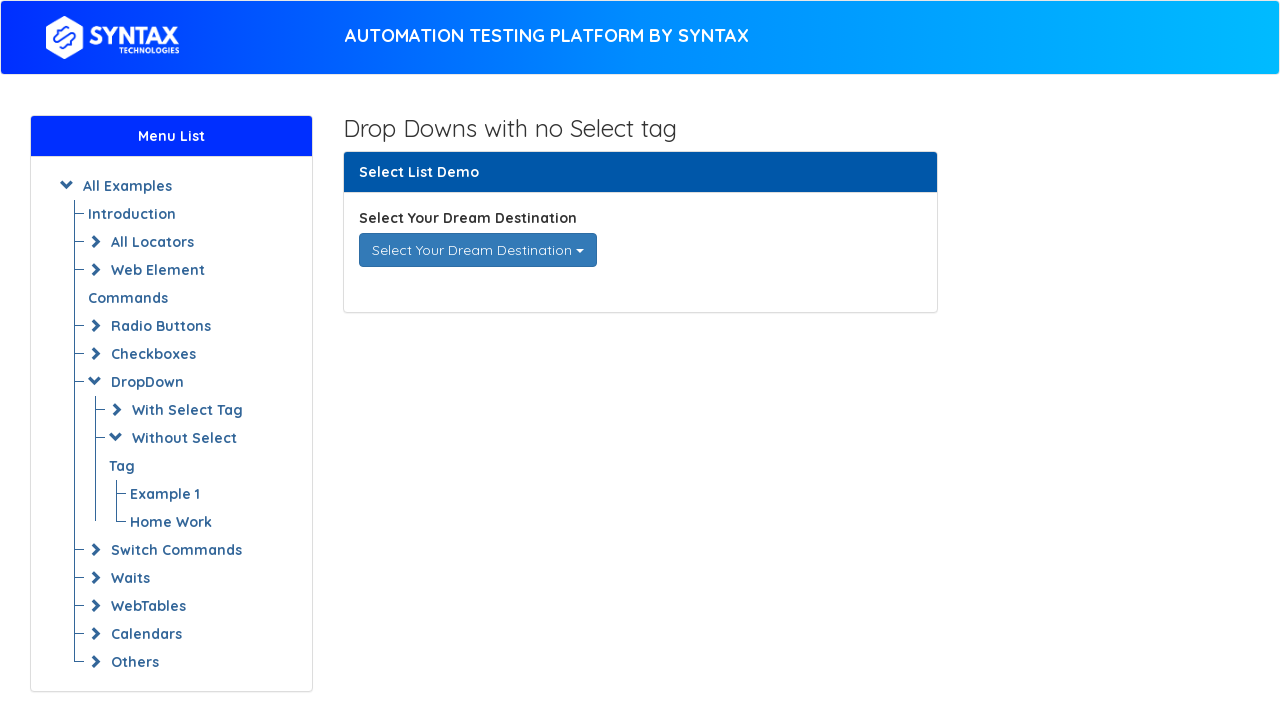

Navigated to dropdown demo page
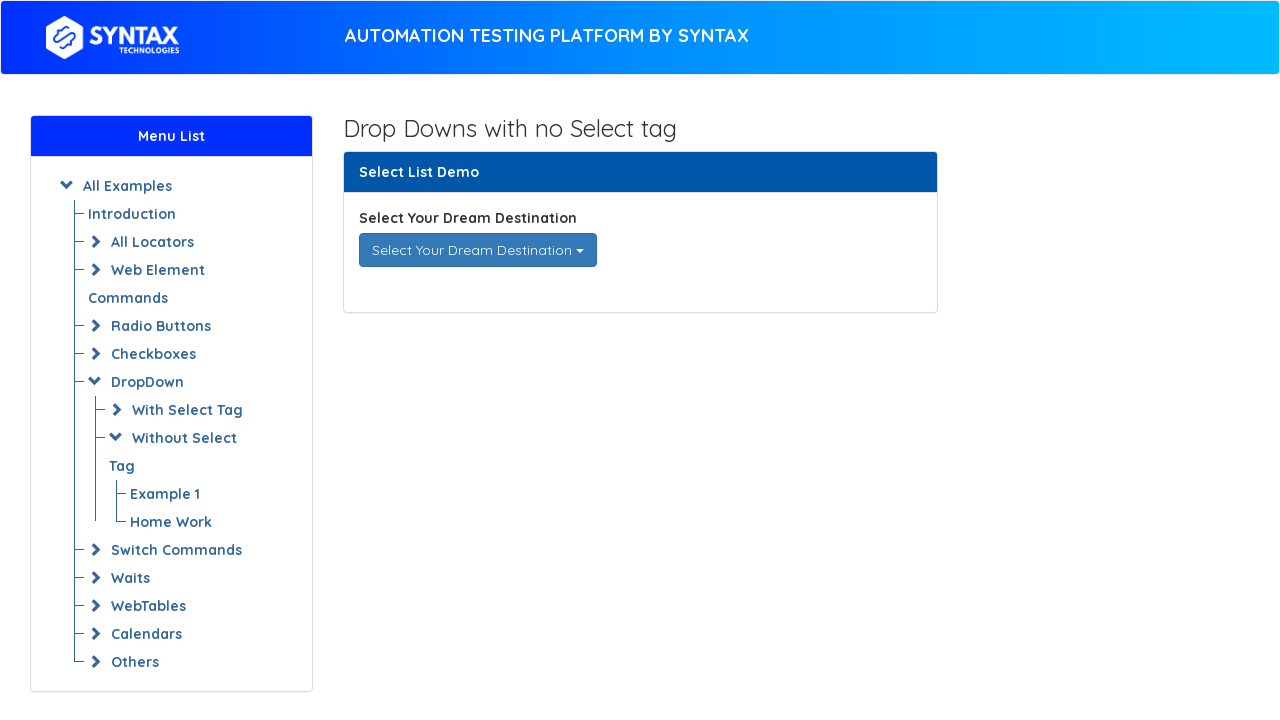

Clicked dropdown trigger to open options at (478, 250) on div[data-toggle='dropdown']
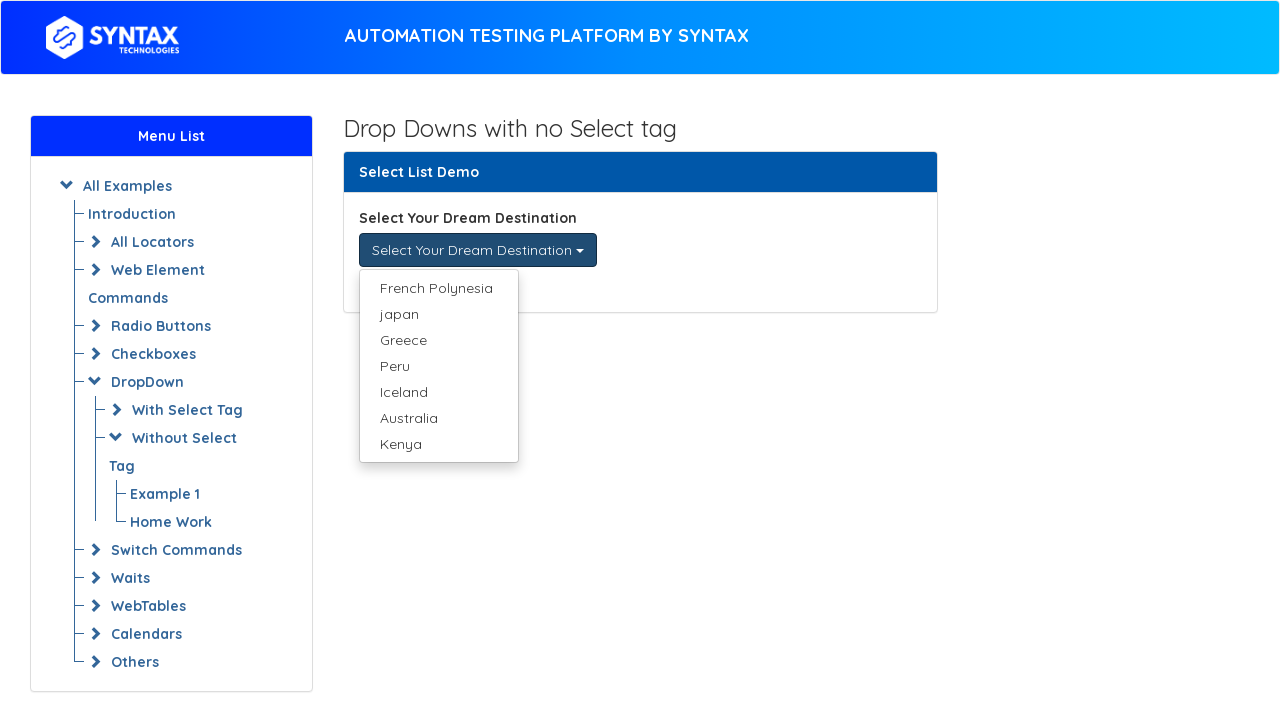

Selected 'japan' from dropdown options at (438, 314) on ul.dropdown-menu li a:text('japan')
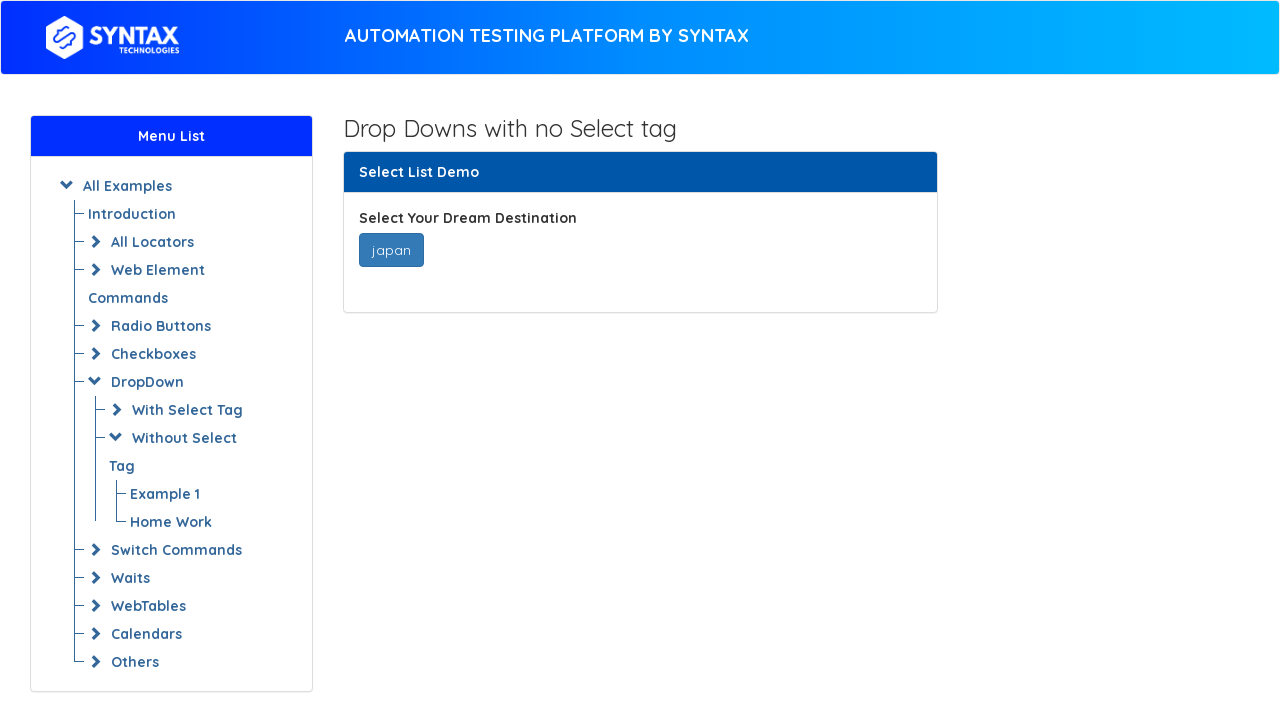

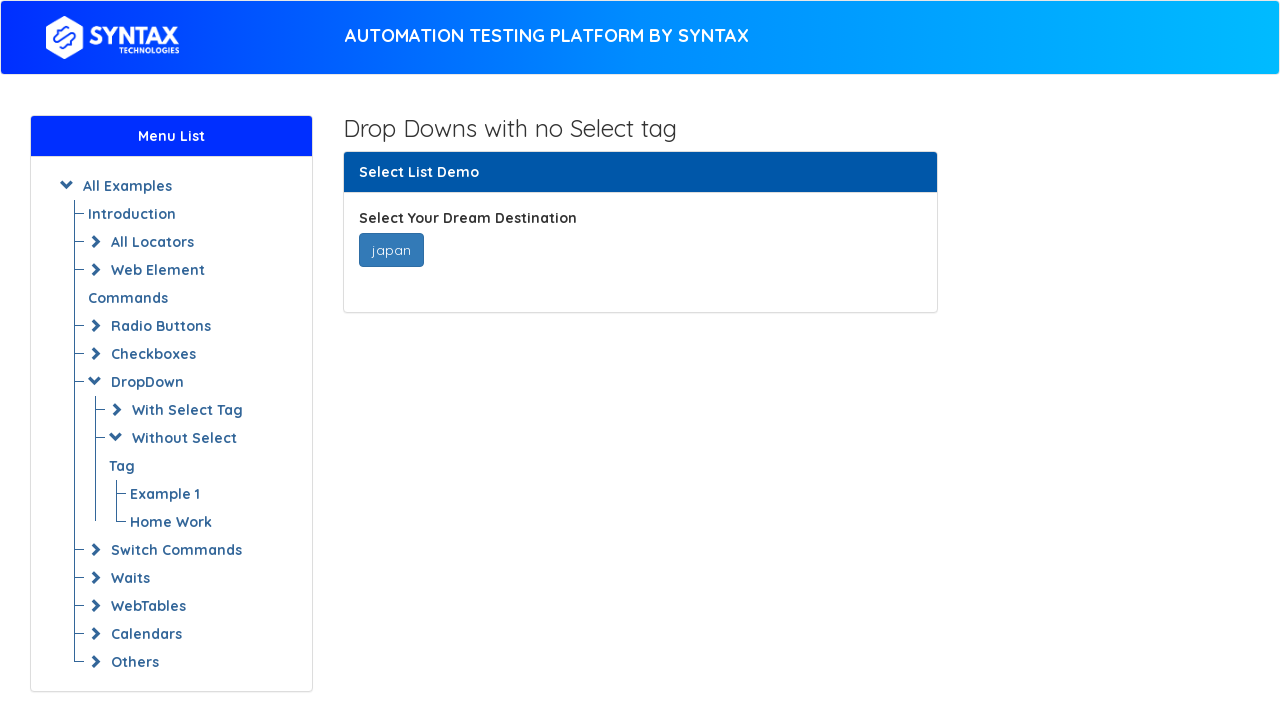